Tests navigating through all filter options (Active, Completed, All) and back to All

Starting URL: https://demo.playwright.dev/todomvc

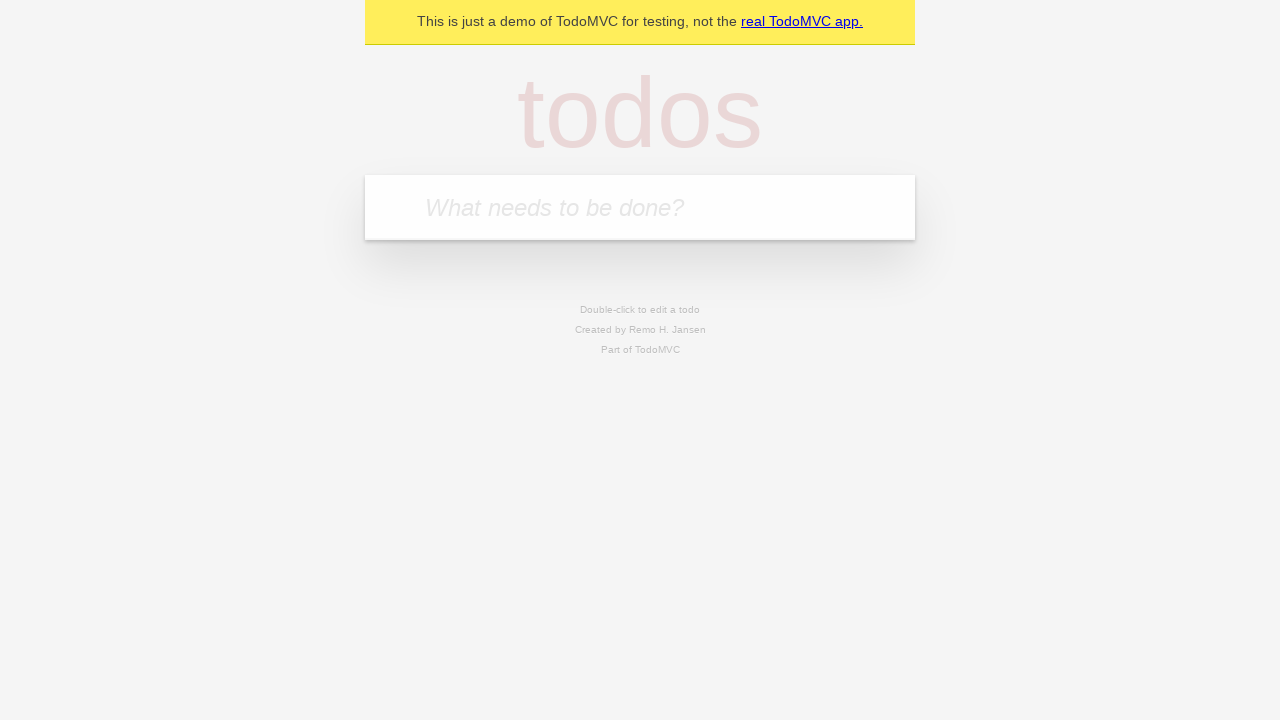

Filled todo input with 'buy some cheese' on internal:attr=[placeholder="What needs to be done?"i]
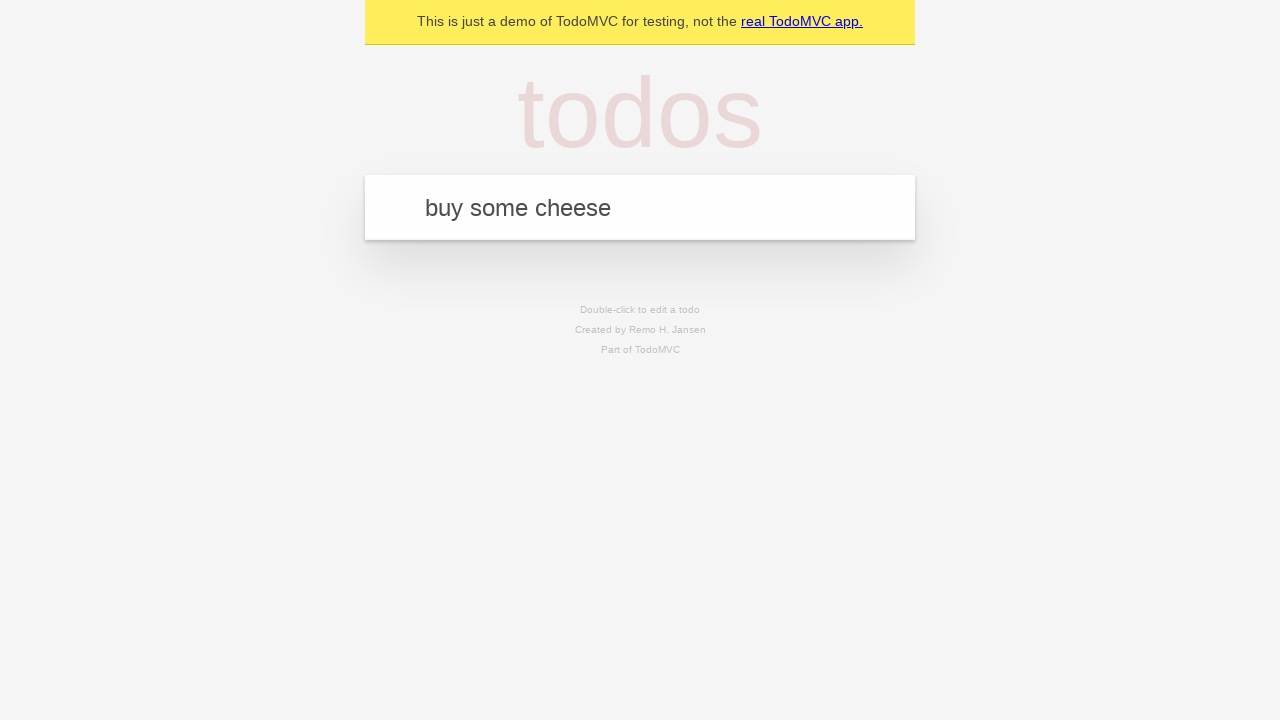

Pressed Enter to add first todo on internal:attr=[placeholder="What needs to be done?"i]
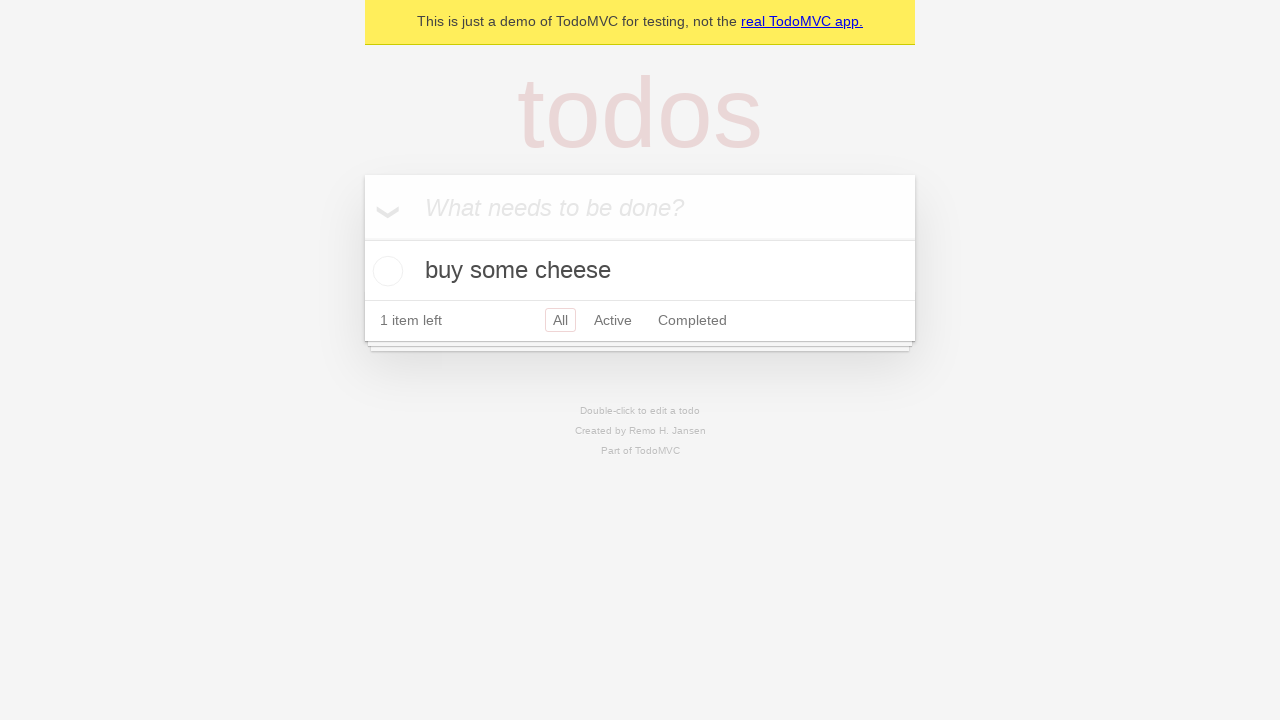

Filled todo input with 'feed the cat' on internal:attr=[placeholder="What needs to be done?"i]
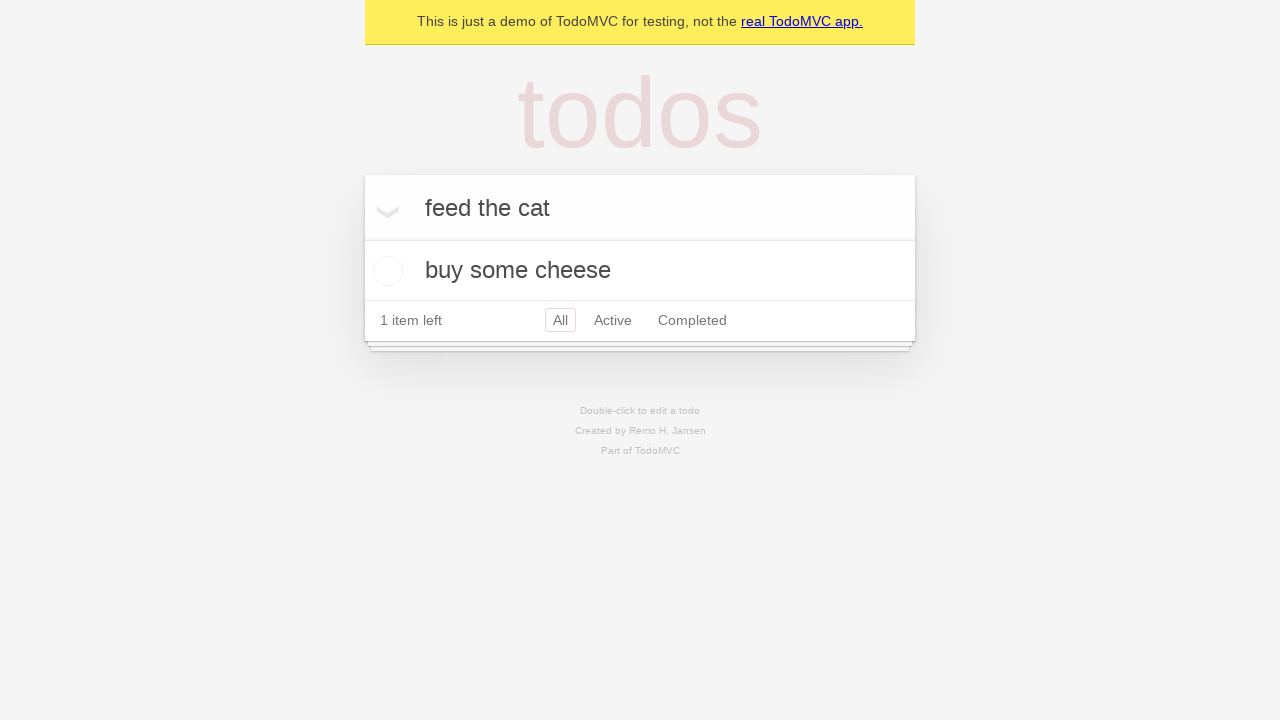

Pressed Enter to add second todo on internal:attr=[placeholder="What needs to be done?"i]
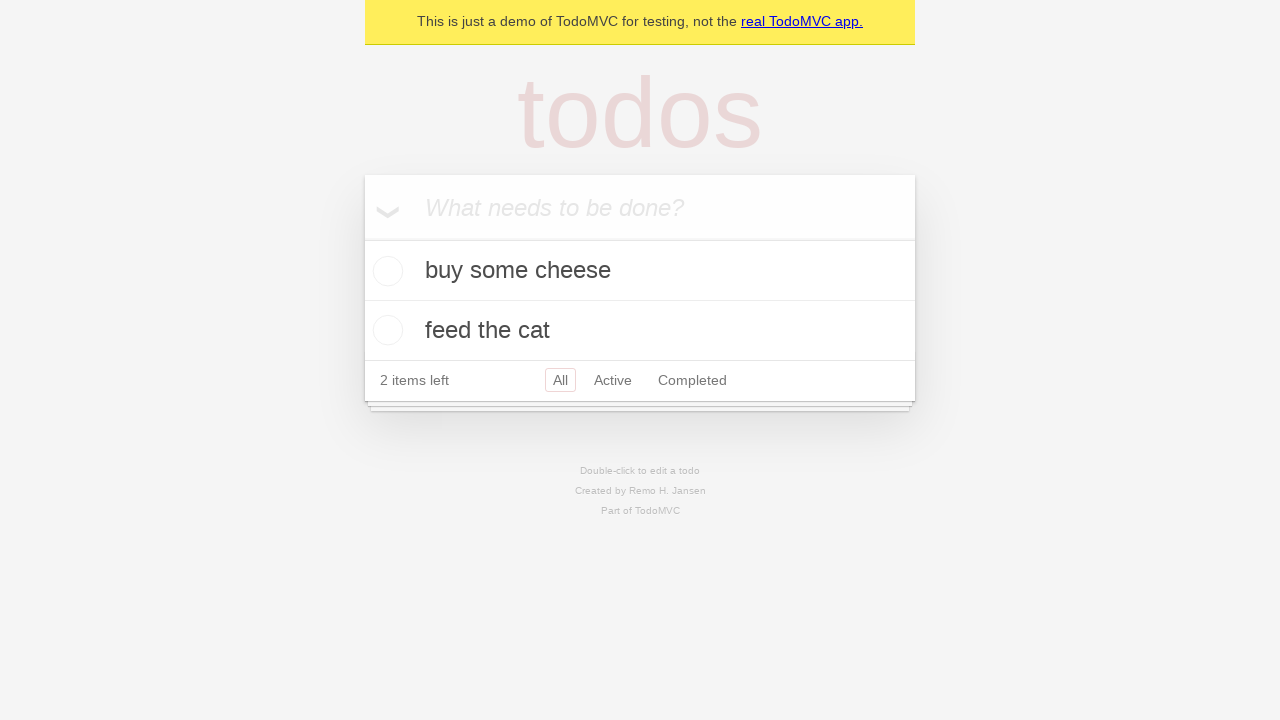

Filled todo input with 'book a doctors appointment' on internal:attr=[placeholder="What needs to be done?"i]
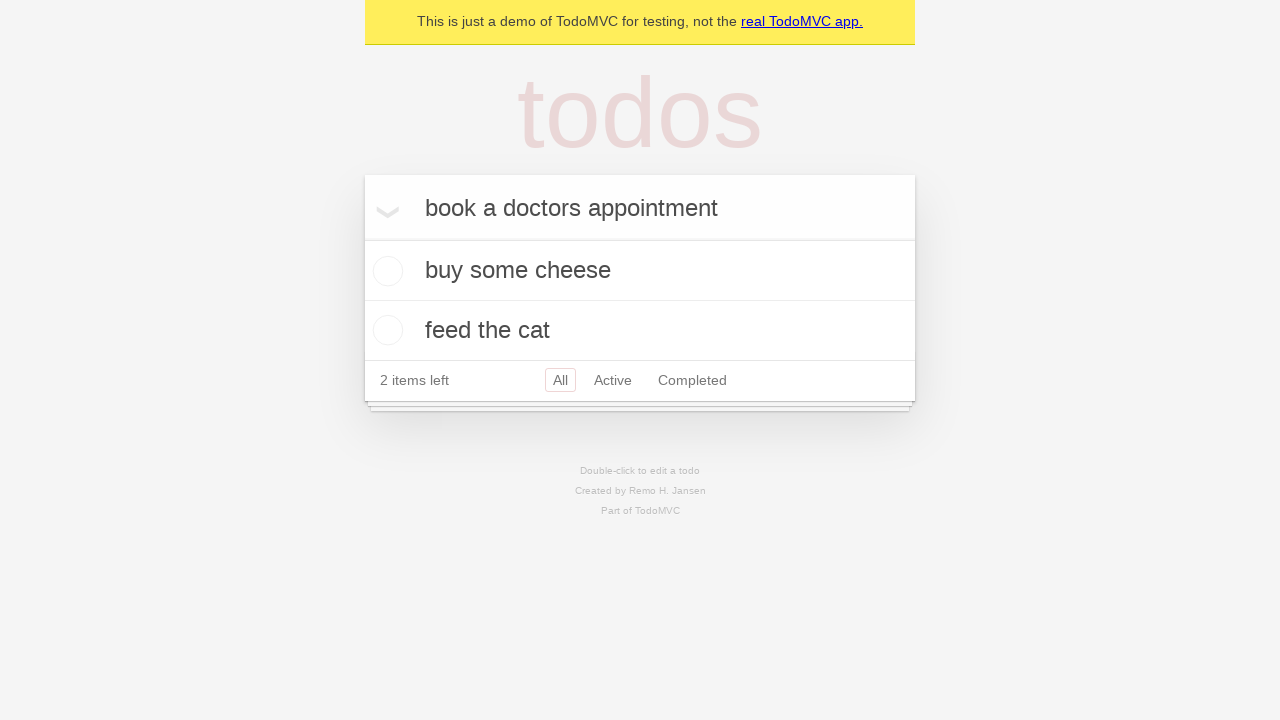

Pressed Enter to add third todo on internal:attr=[placeholder="What needs to be done?"i]
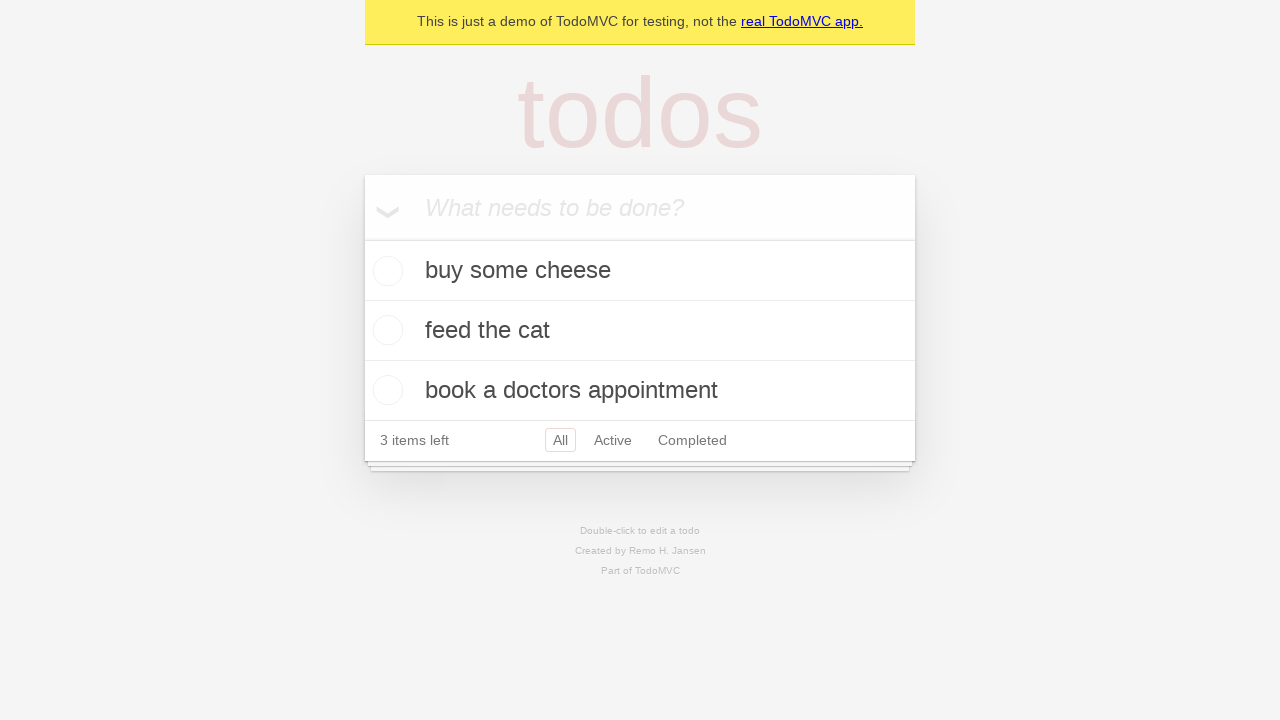

Checked the second todo item to mark it as completed at (385, 330) on internal:testid=[data-testid="todo-item"s] >> nth=1 >> internal:role=checkbox
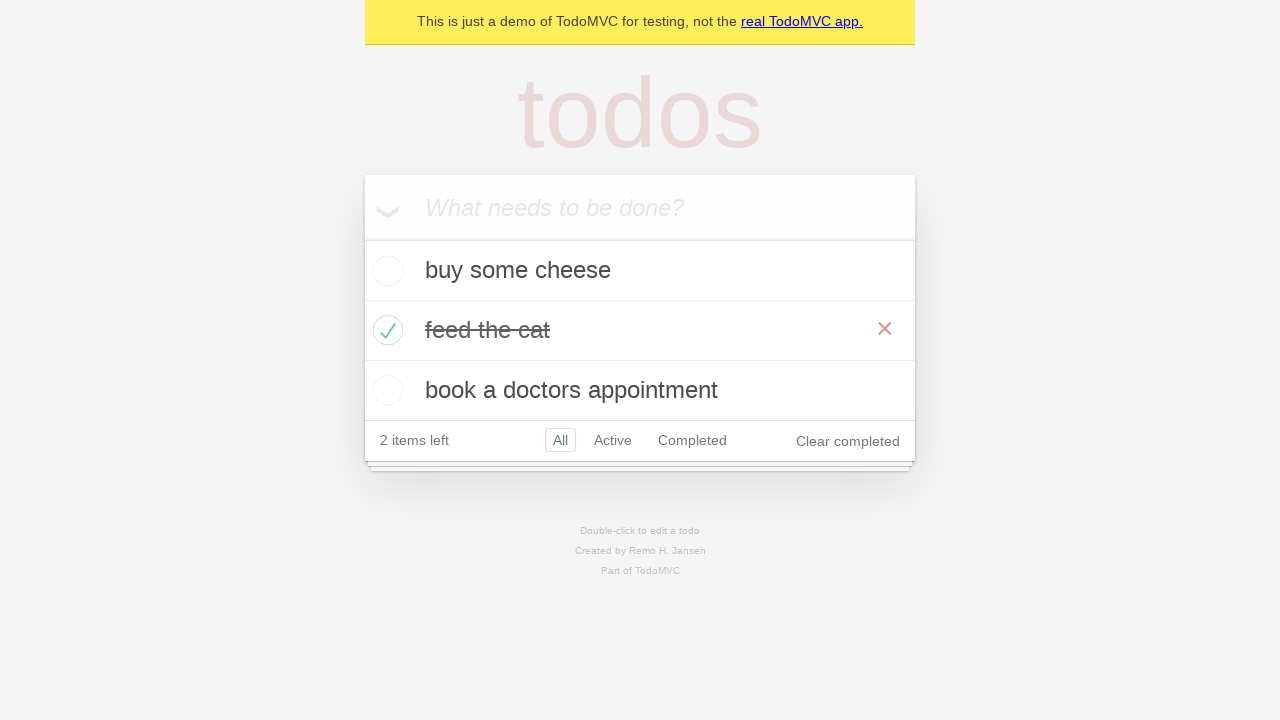

Clicked Active filter to display only active todos at (613, 440) on internal:role=link[name="Active"i]
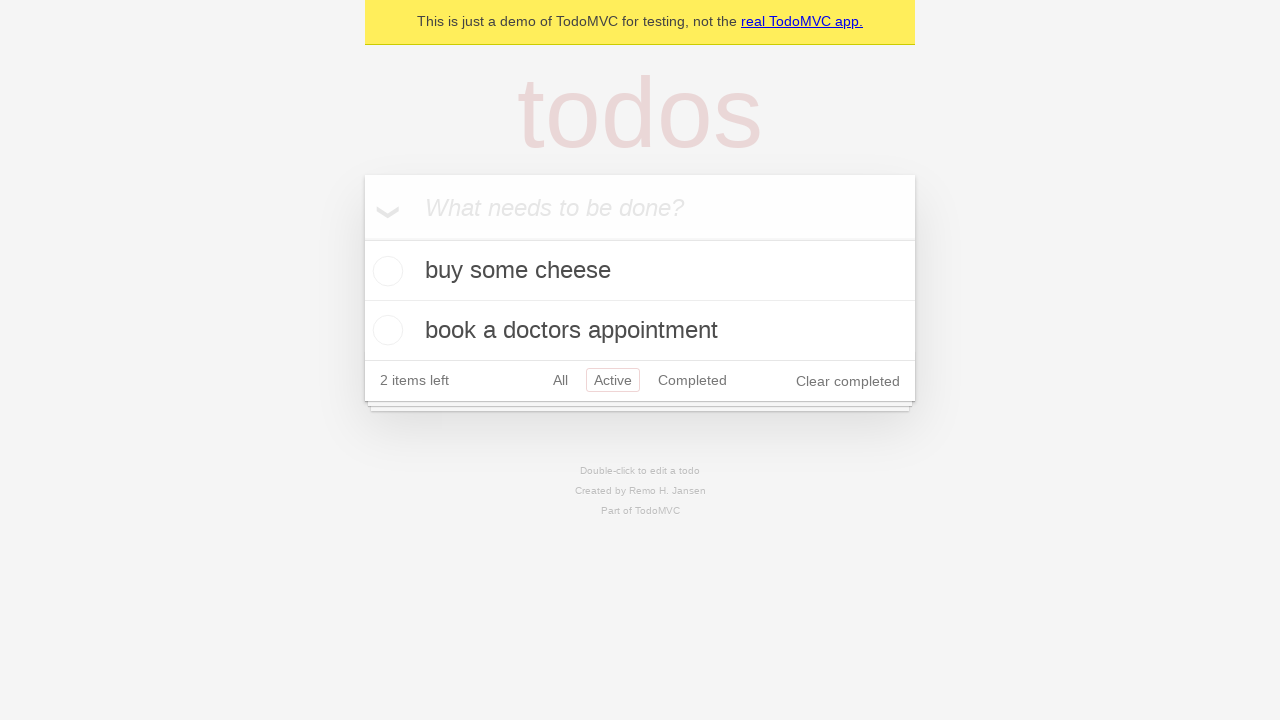

Clicked Completed filter to display only completed todos at (692, 380) on internal:role=link[name="Completed"i]
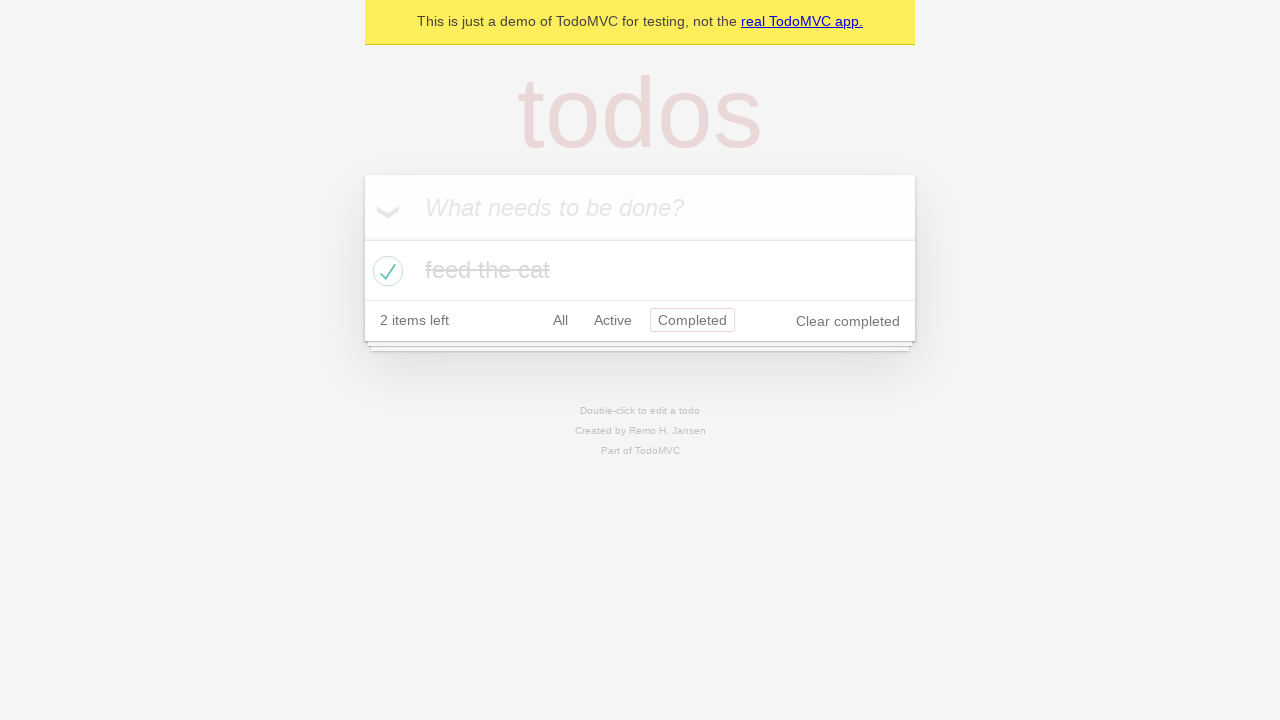

Clicked All filter to display all todos at (560, 320) on internal:role=link[name="All"i]
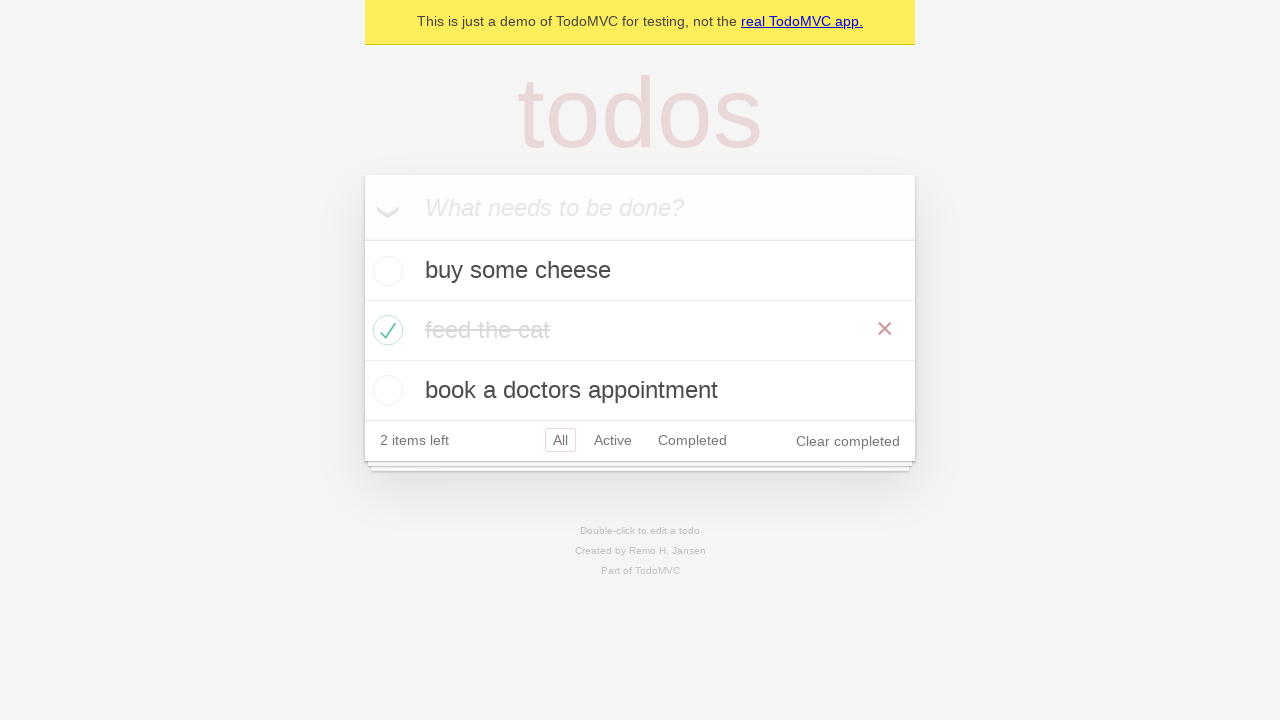

Waited for all todo items to be visible
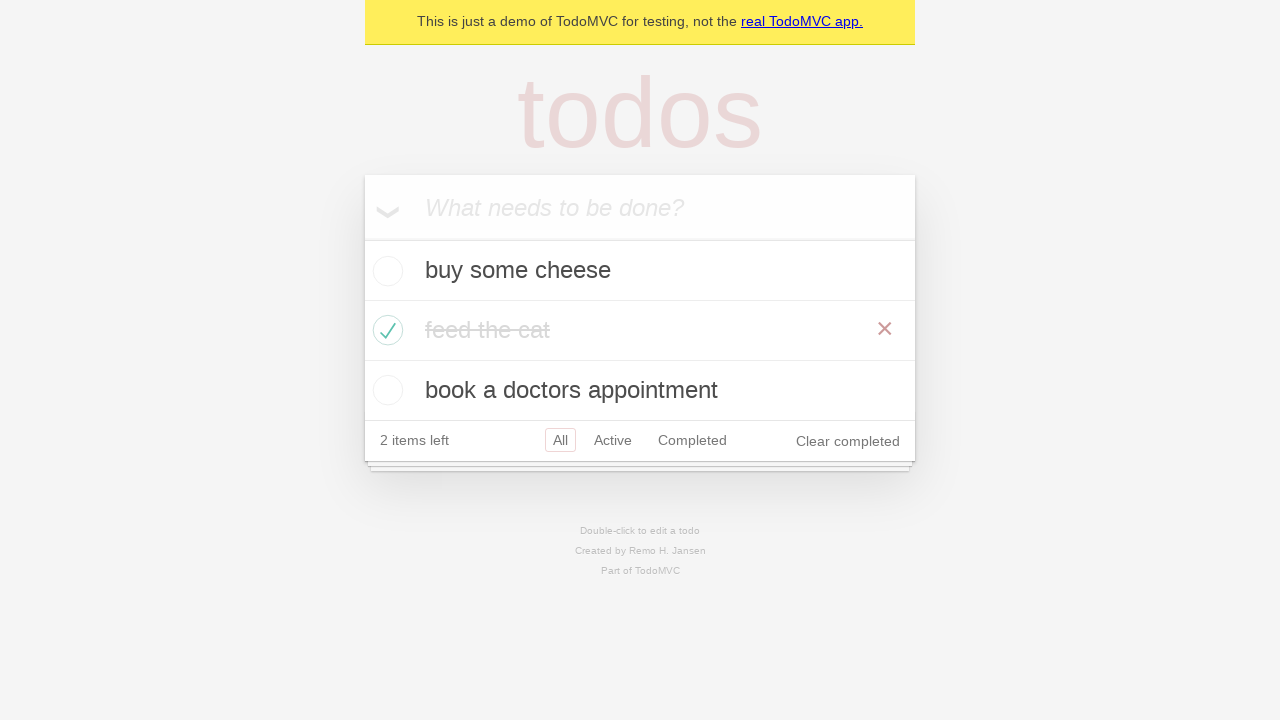

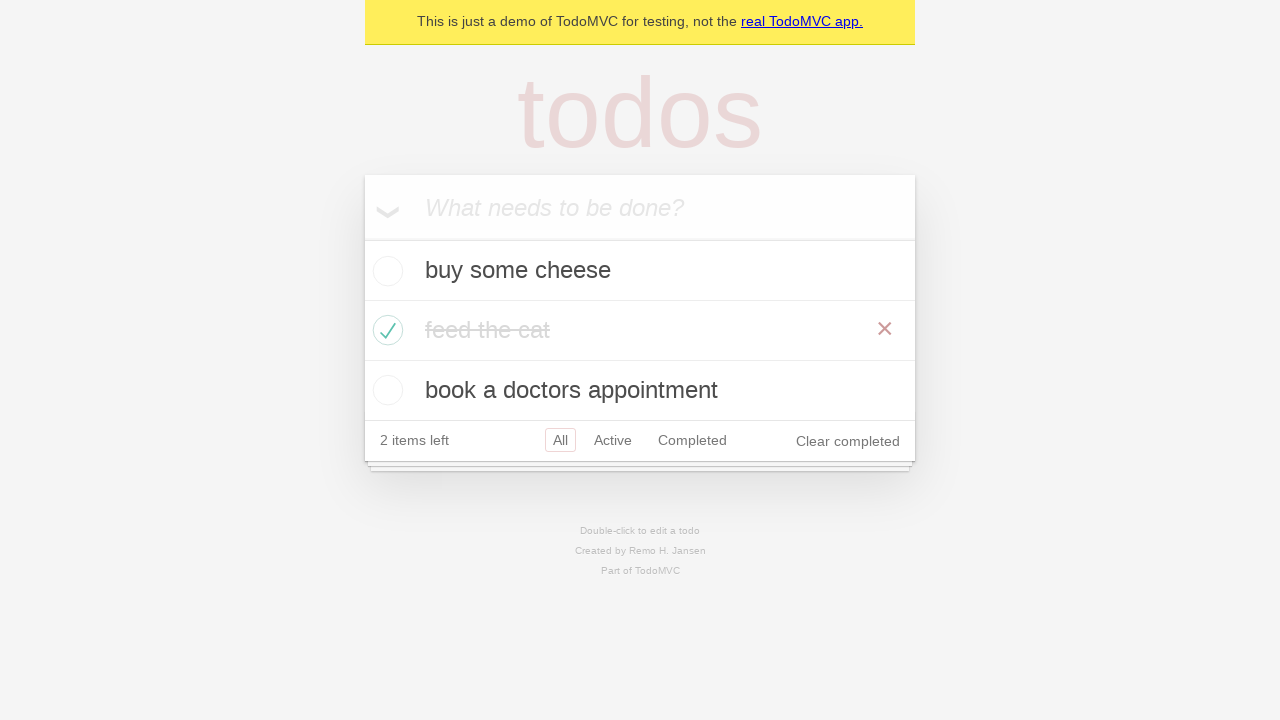